Tests window handling functionality by clicking to open a new tabbed window and then iterating through all open windows/tabs to verify they can be accessed.

Starting URL: http://demo.automationtesting.in/Windows.html

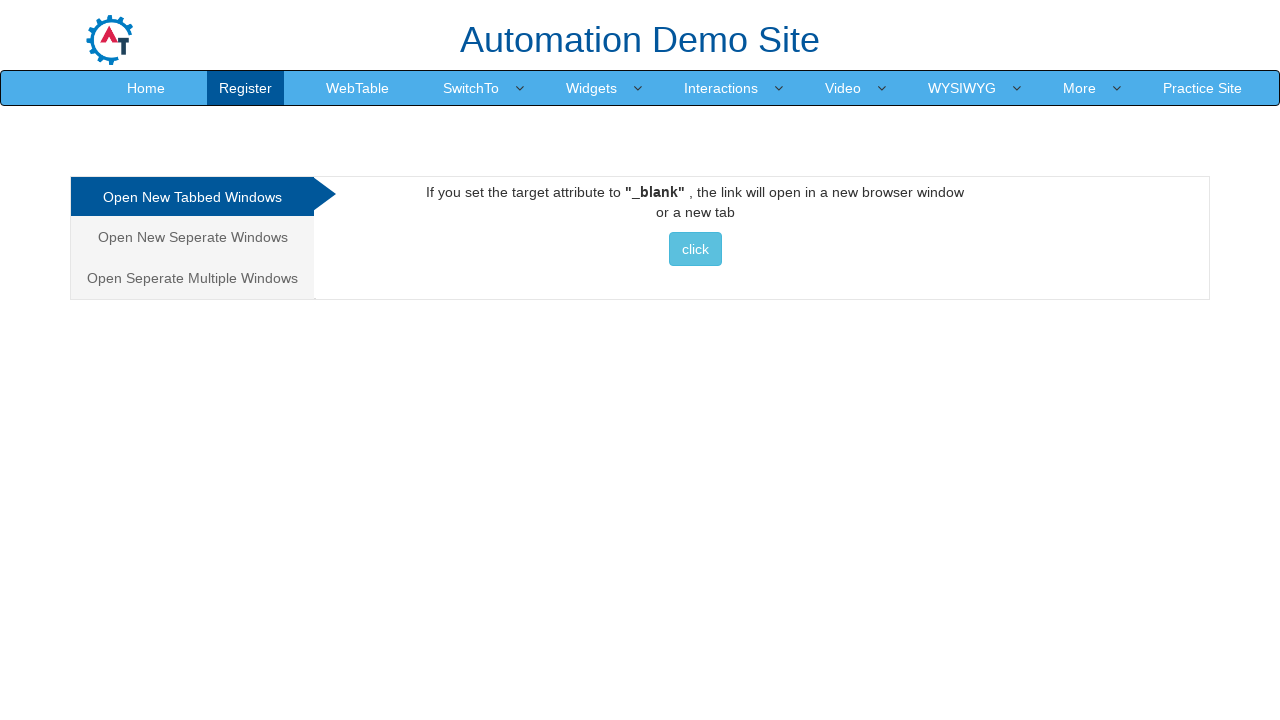

Clicked on 'Open New Tabbed Windows' link at (192, 197) on xpath=//a[contains(text(),'Open New Tabbed Windows')]
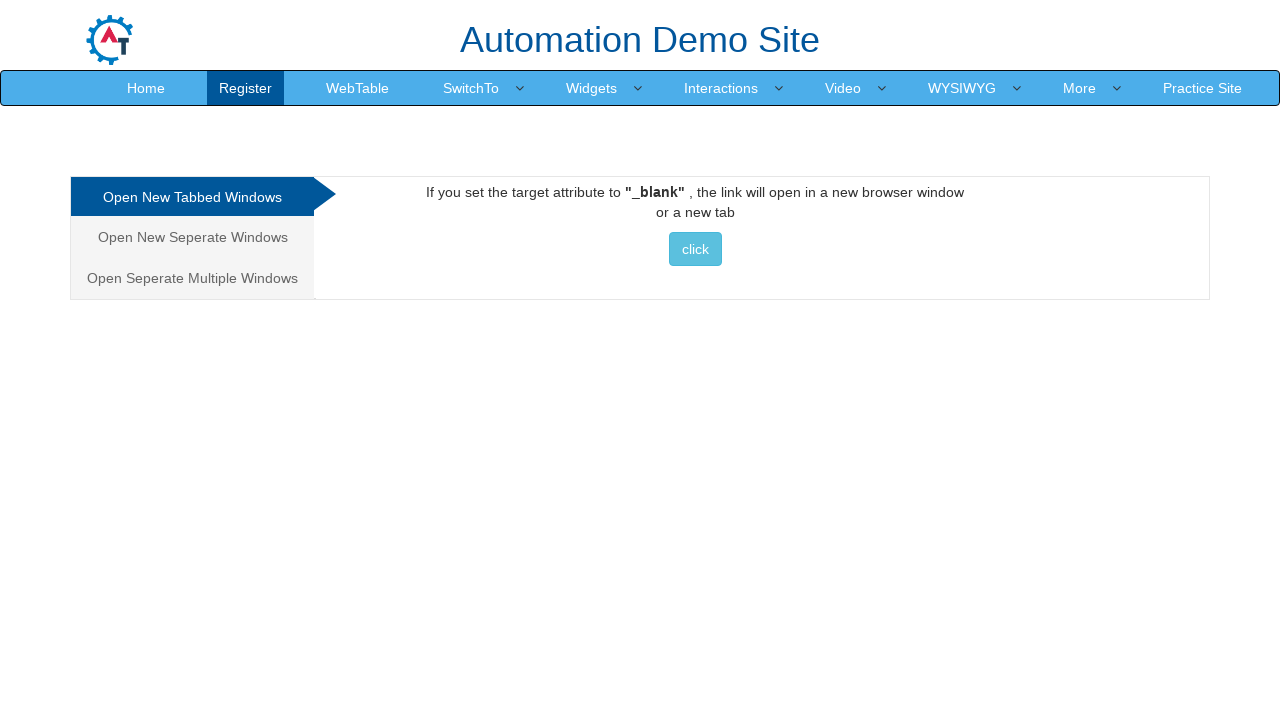

Clicked button to open new tabbed window at (695, 249) on xpath=//div[@id='Tabbed']//button[contains(@class,'btn btn-info')][contains(text
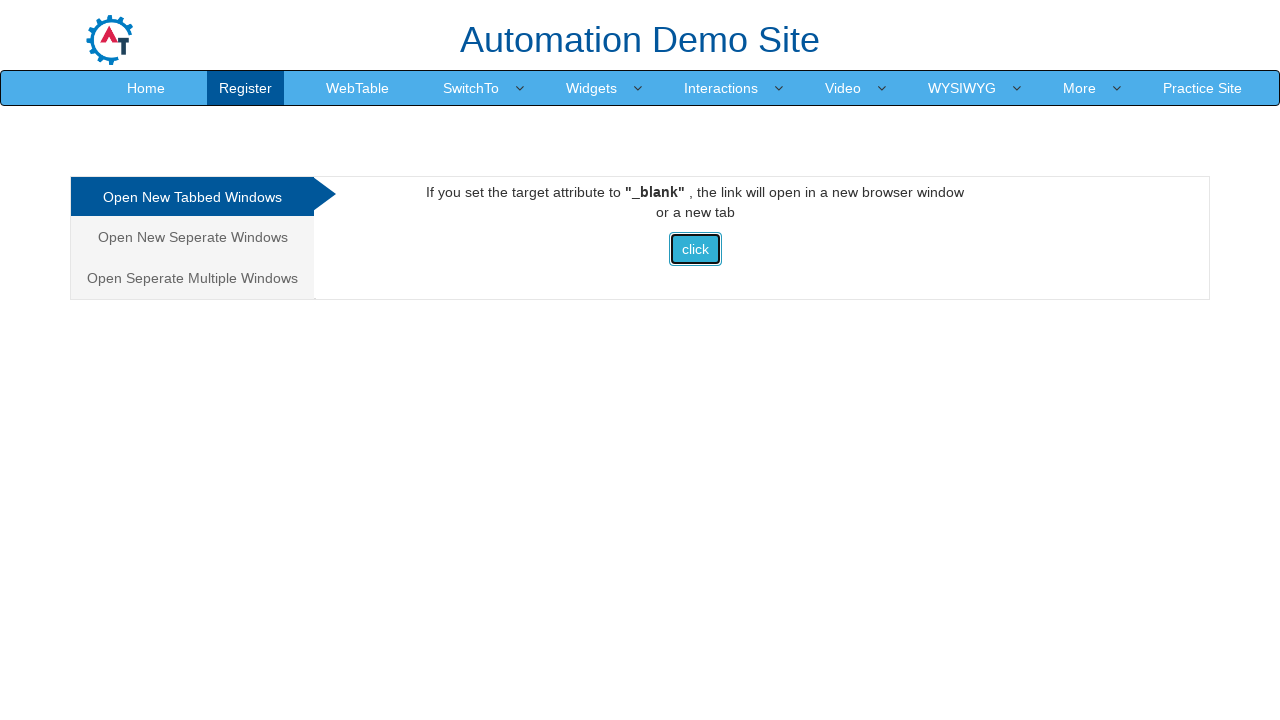

Waited 2 seconds for new tab to open
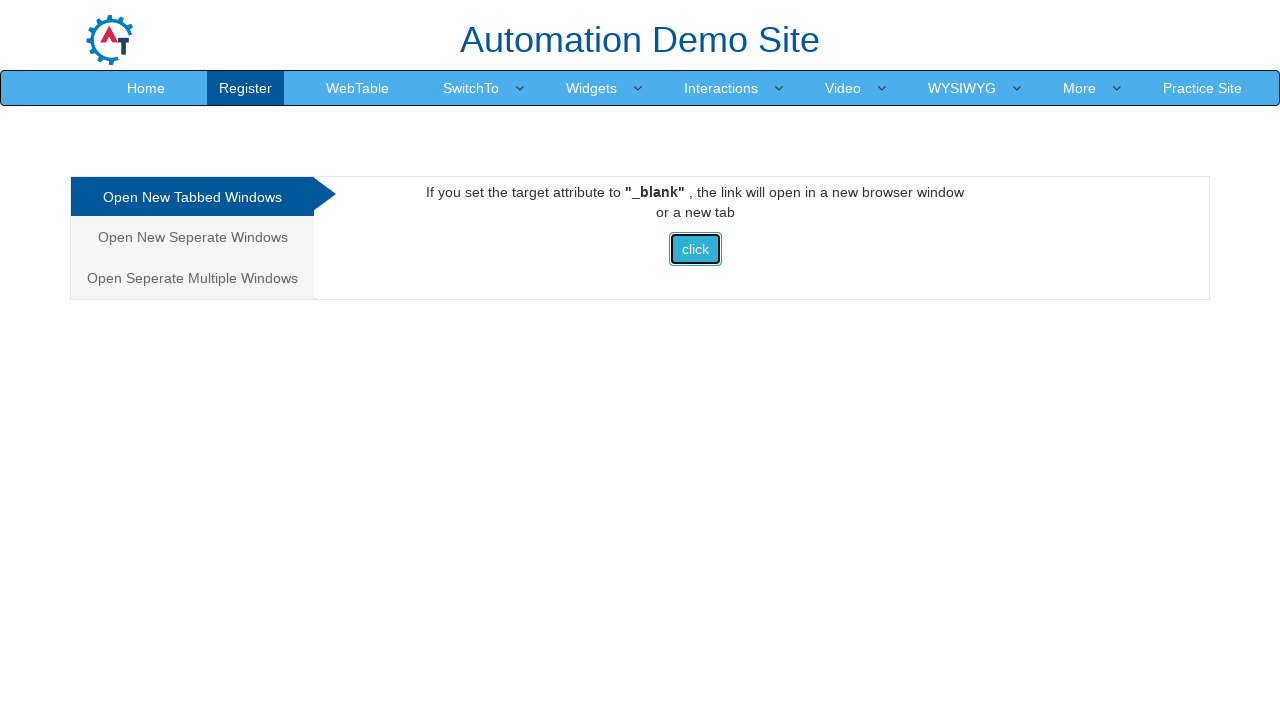

Retrieved all open pages from context
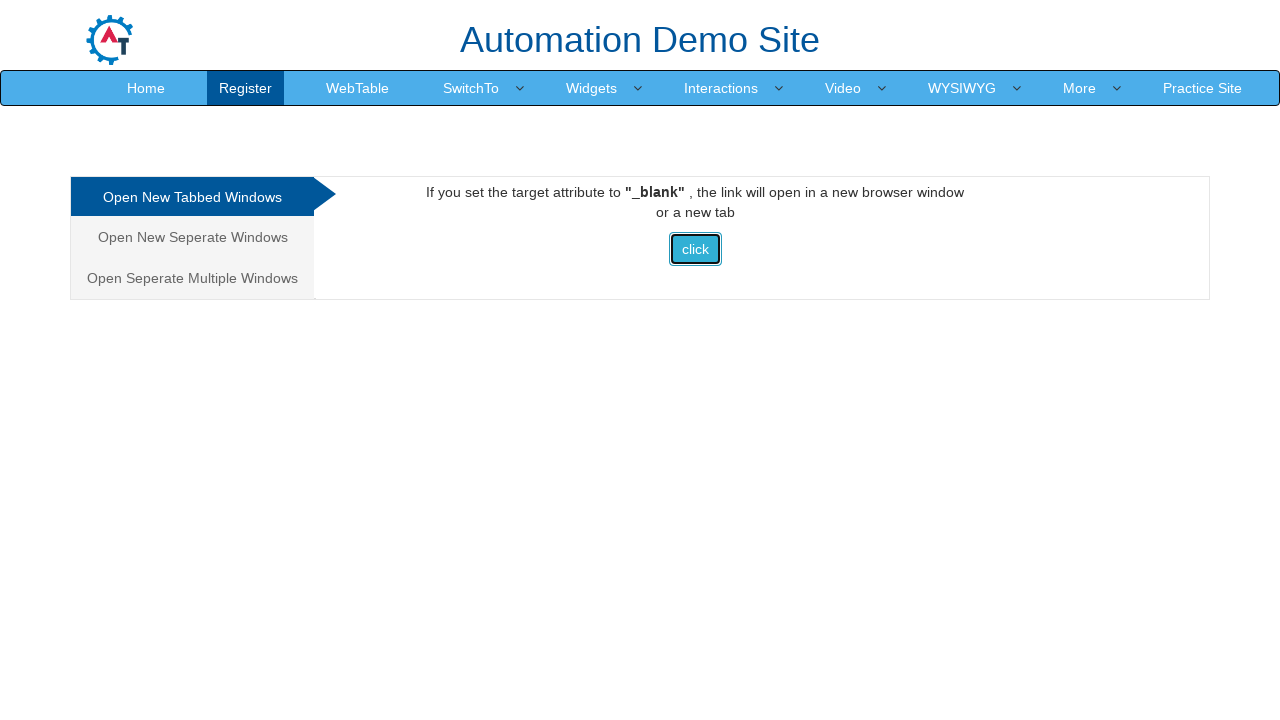

Waited for page to reach domcontentloaded state
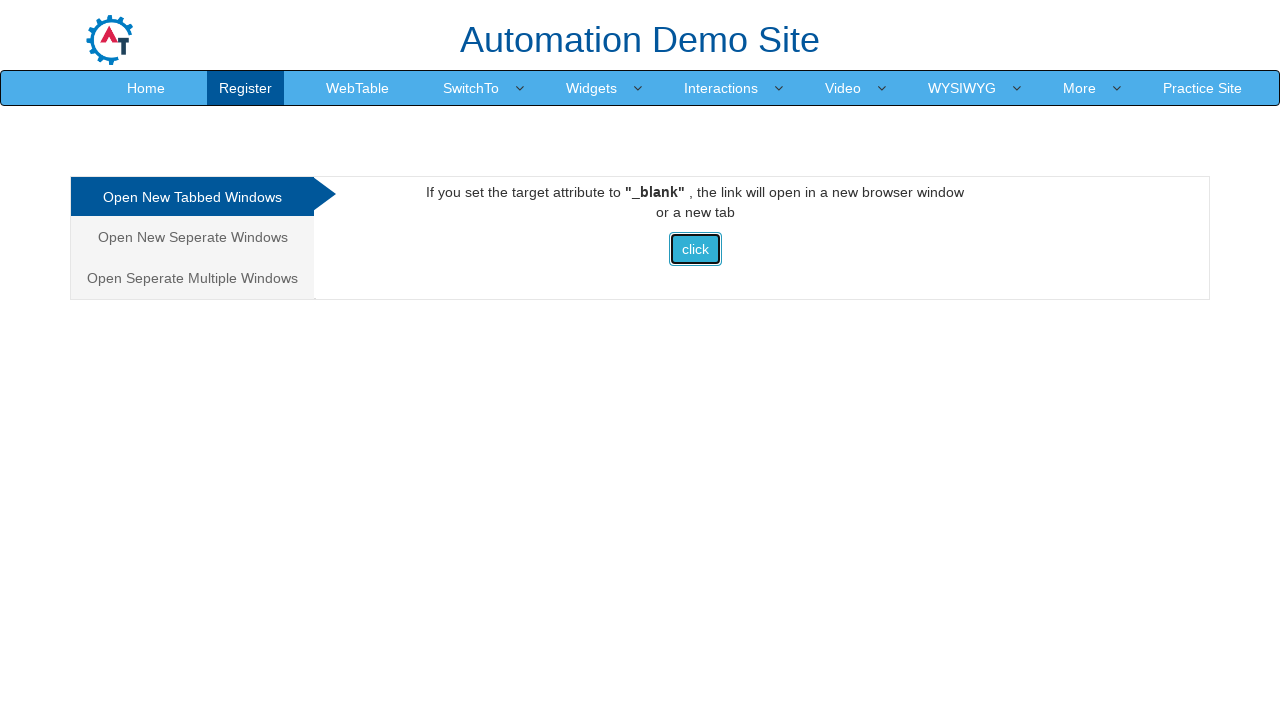

Retrieved page title: 'Frames & windows'
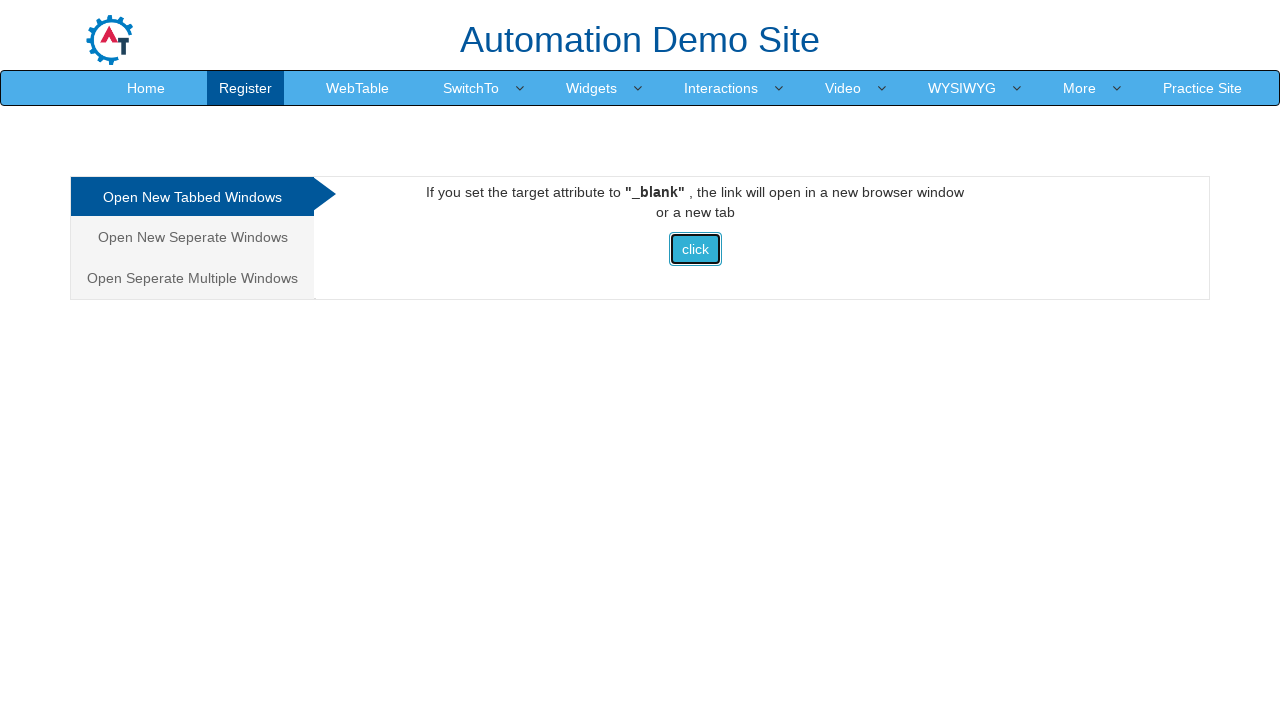

Waited for page to reach domcontentloaded state
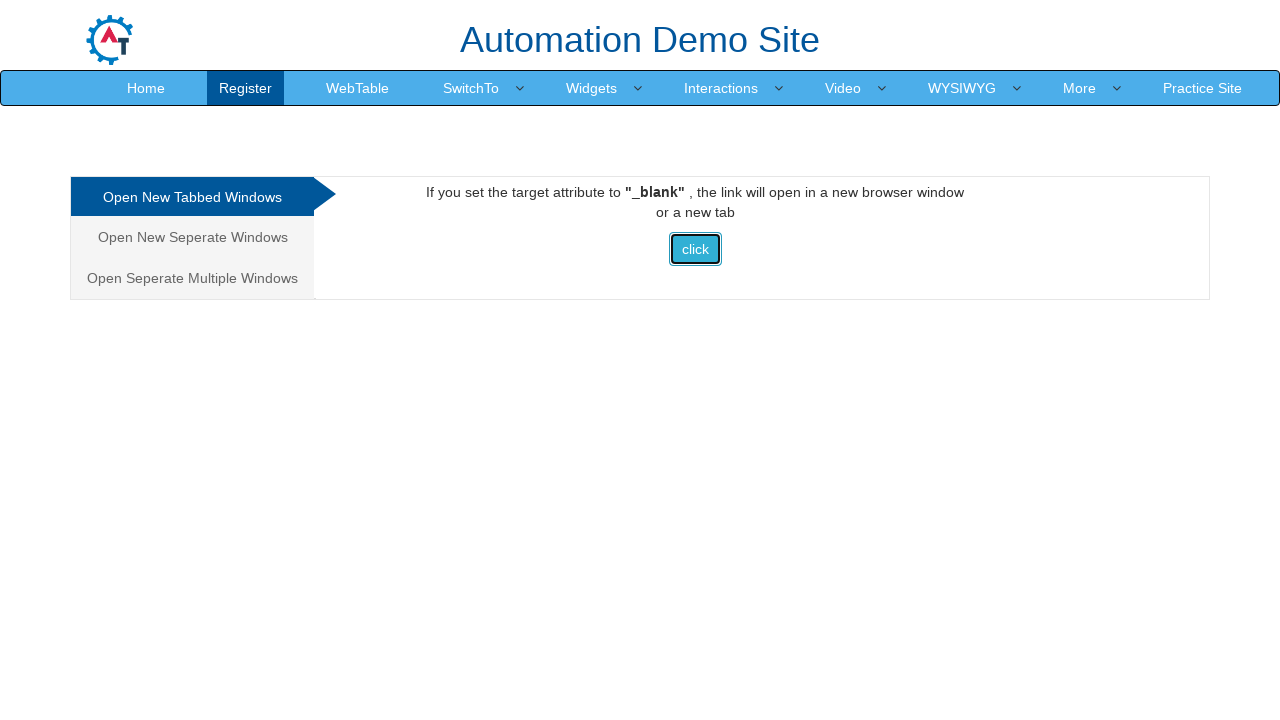

Retrieved page title: 'Selenium'
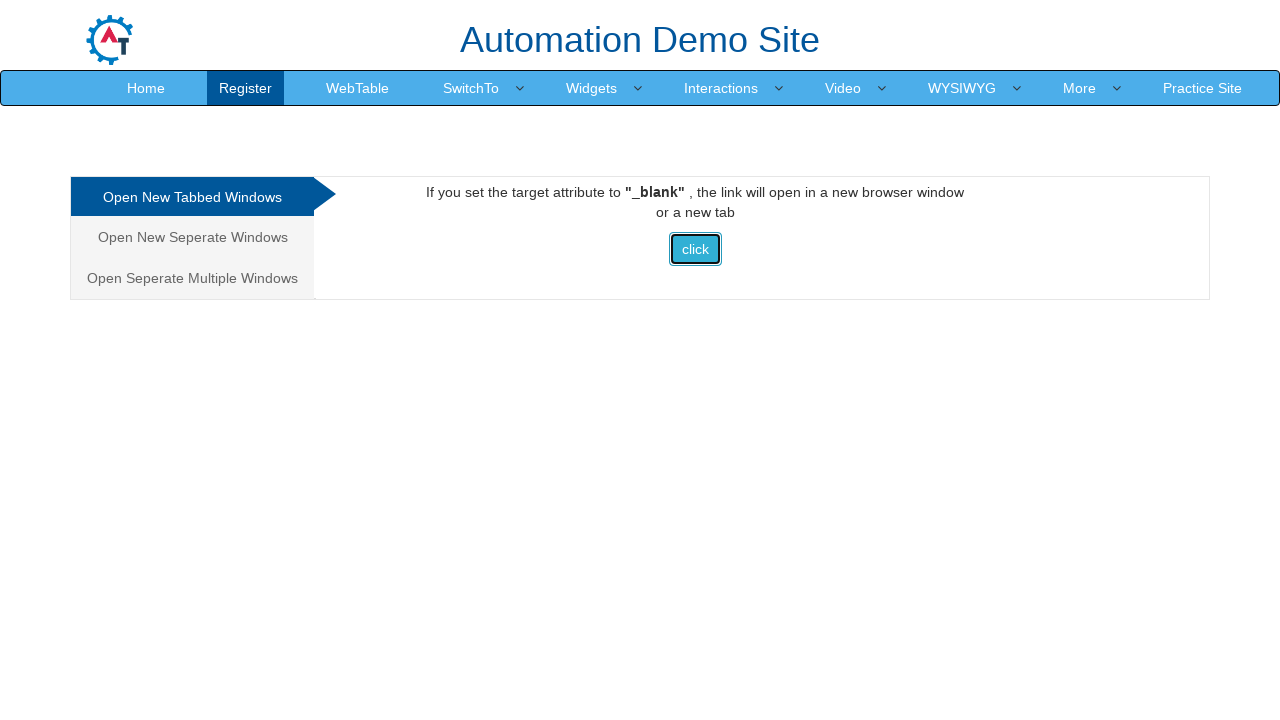

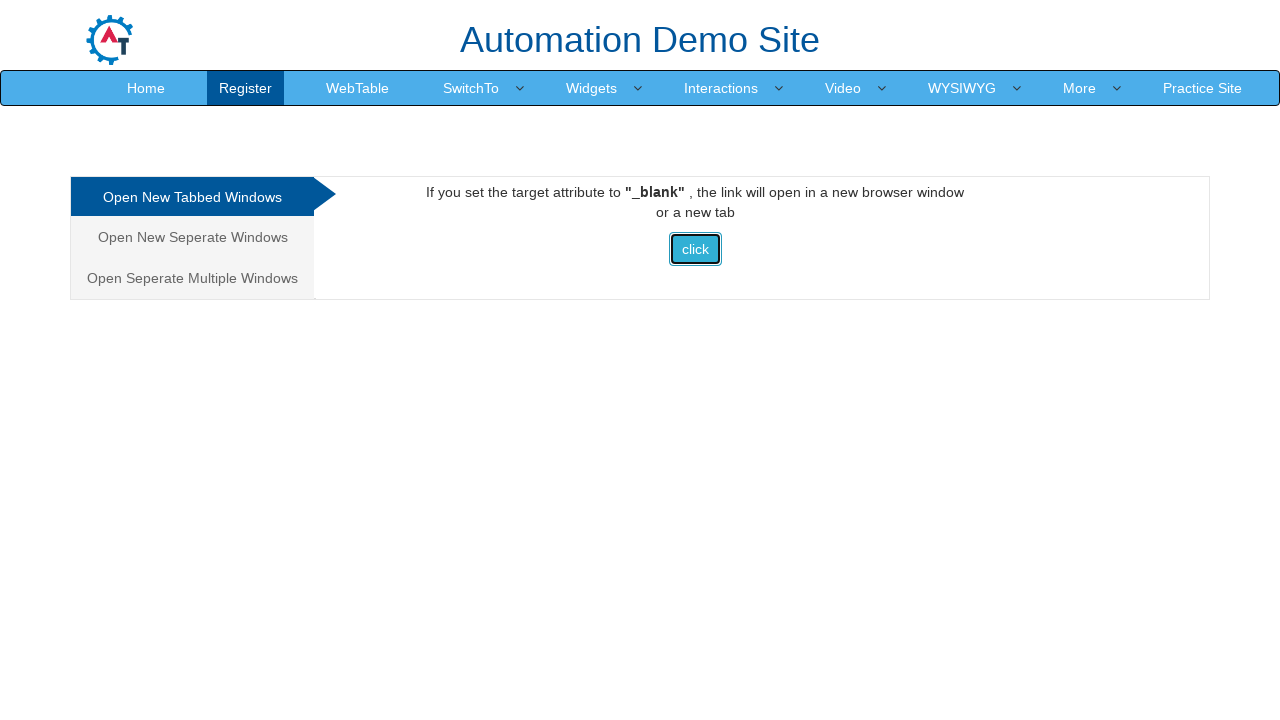